Tests window handle functionality using a different approach - clicks a link that opens a new tab, switches to it, and verifies the title is "New Window"

Starting URL: https://the-internet.herokuapp.com/windows

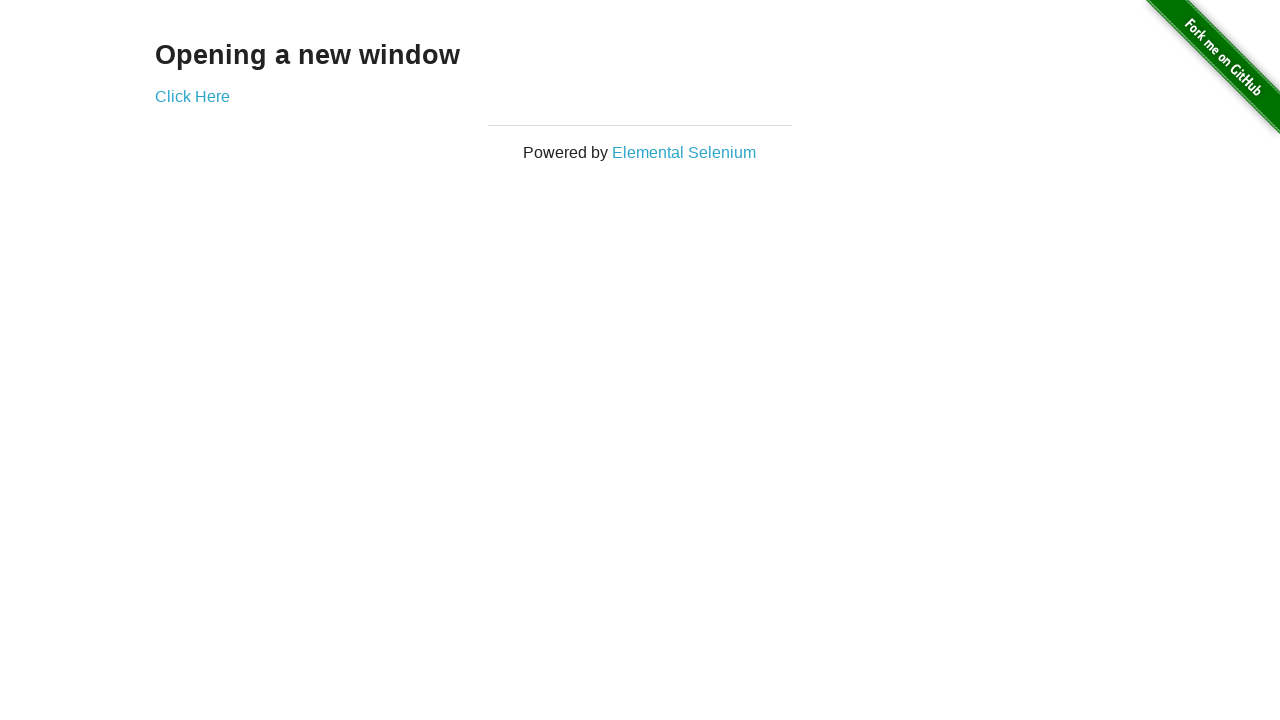

Waited 3 seconds before proceeding
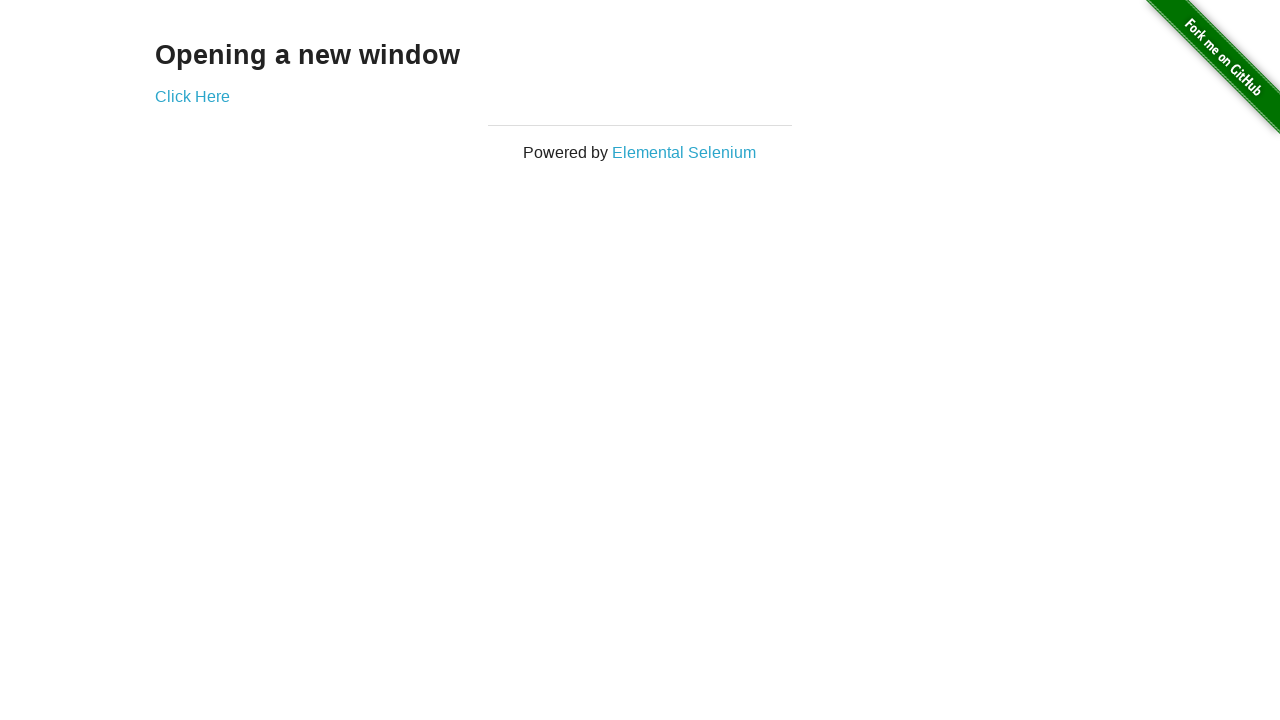

Clicked 'Click Here' link to open new tab at (192, 96) on xpath=//*[text()='Click Here']
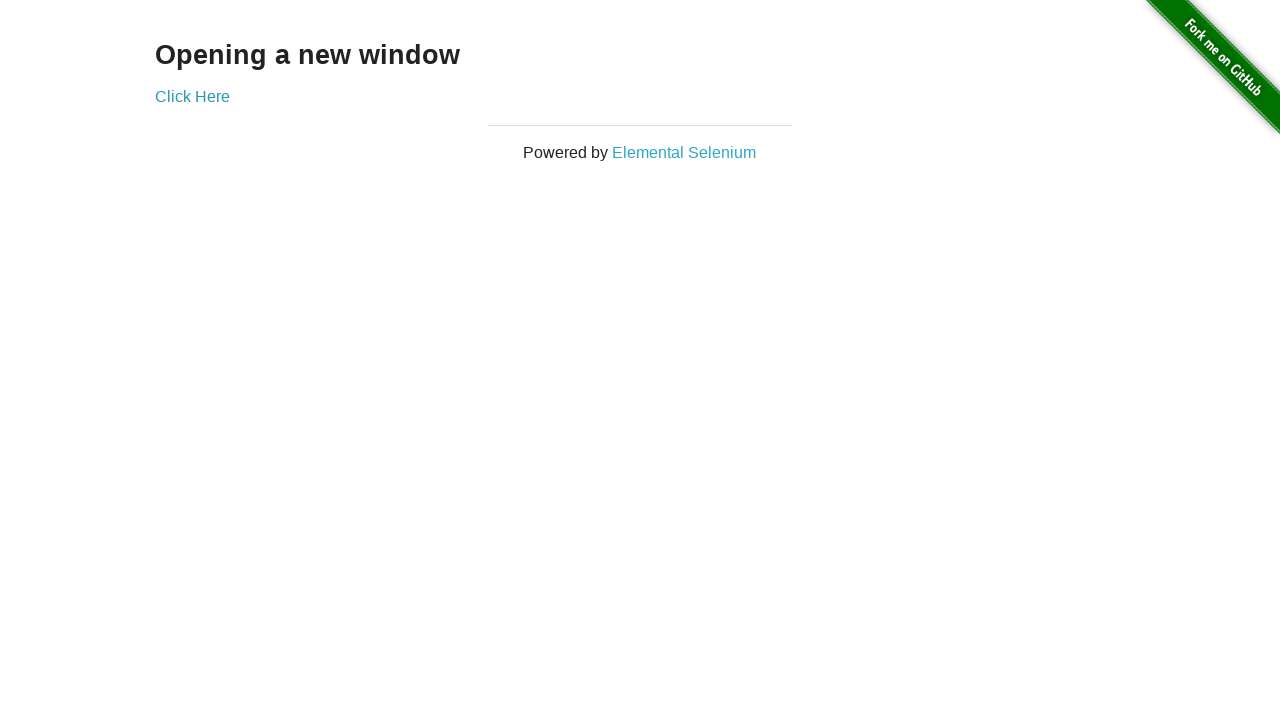

Captured new page/tab object
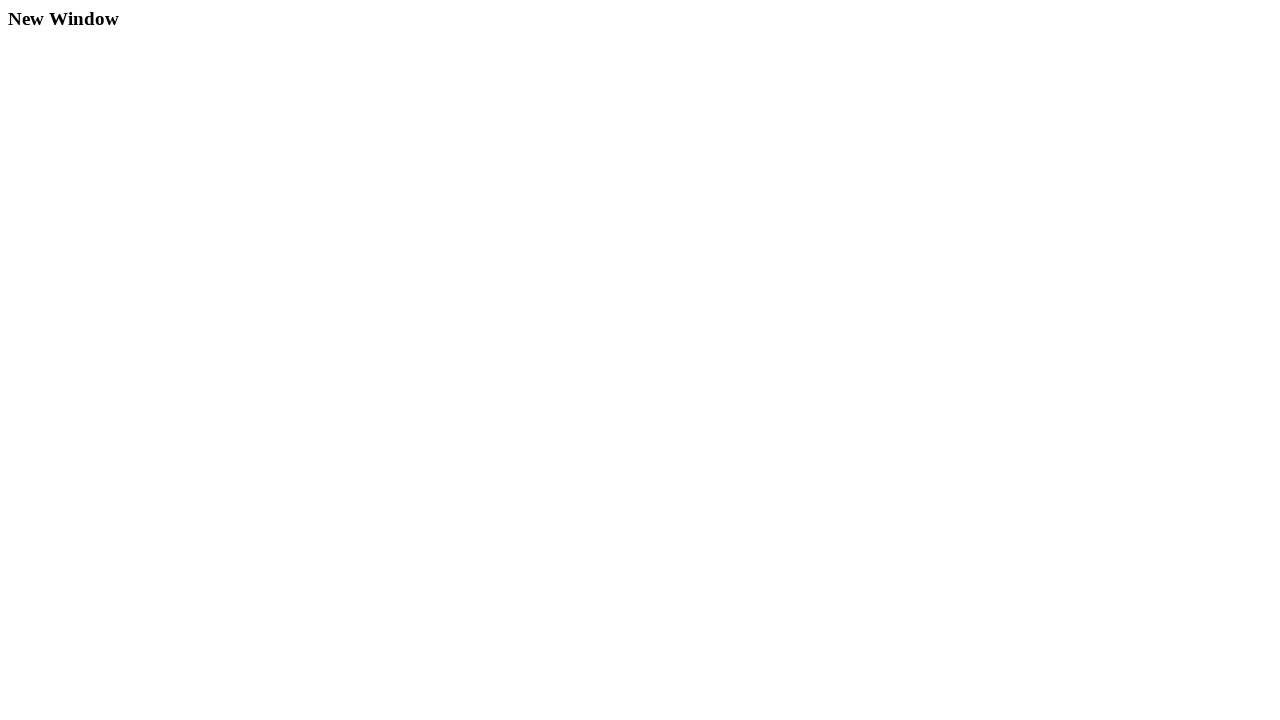

New page finished loading
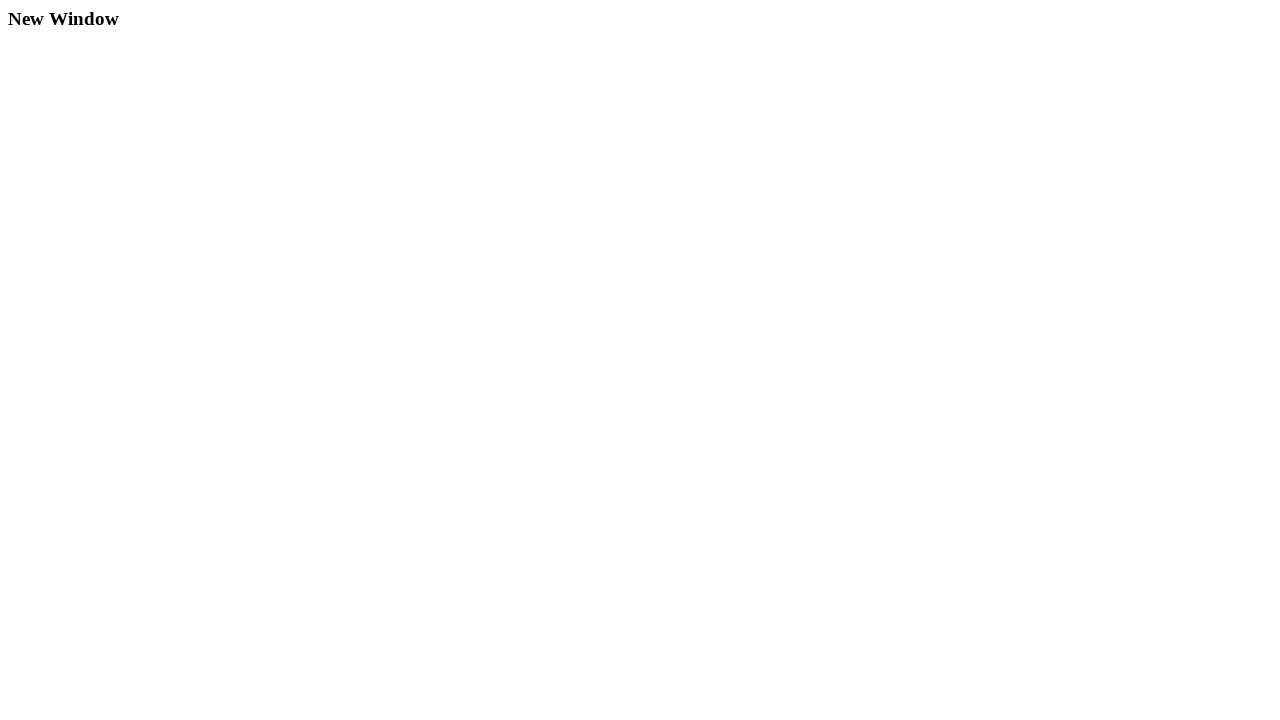

Retrieved new page title: 'New Window'
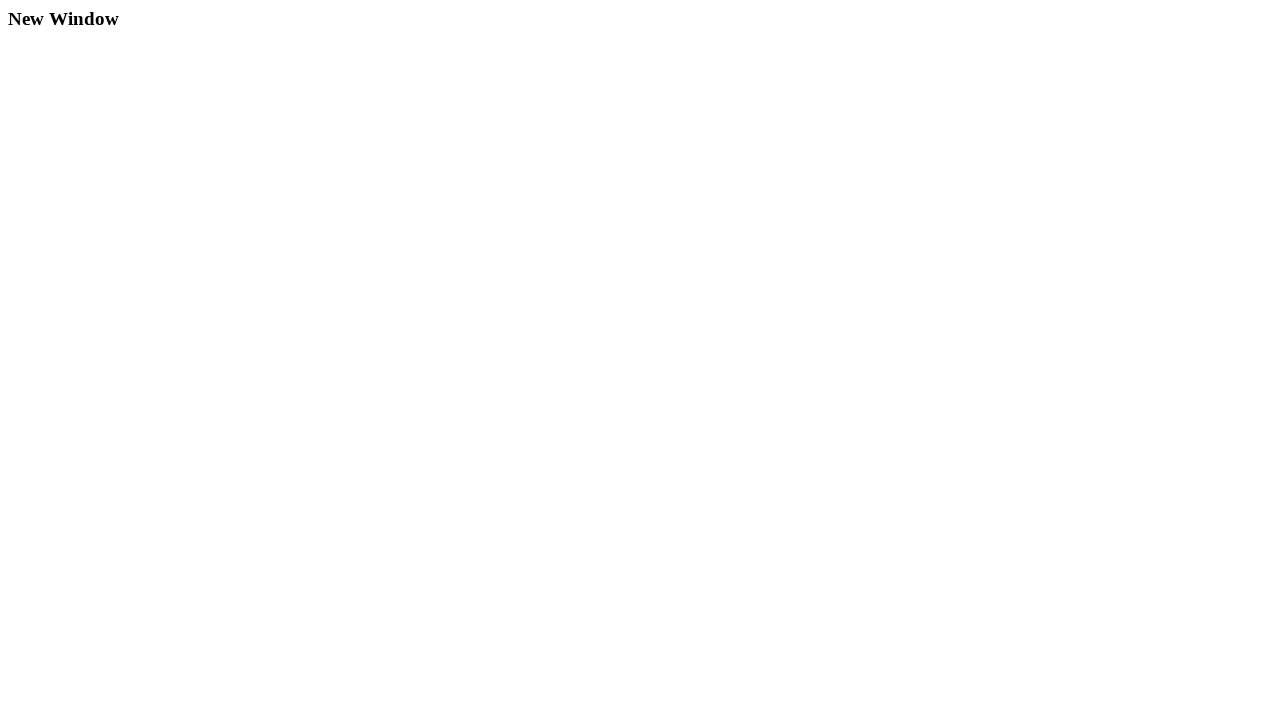

Verified new page title is 'New Window' as expected
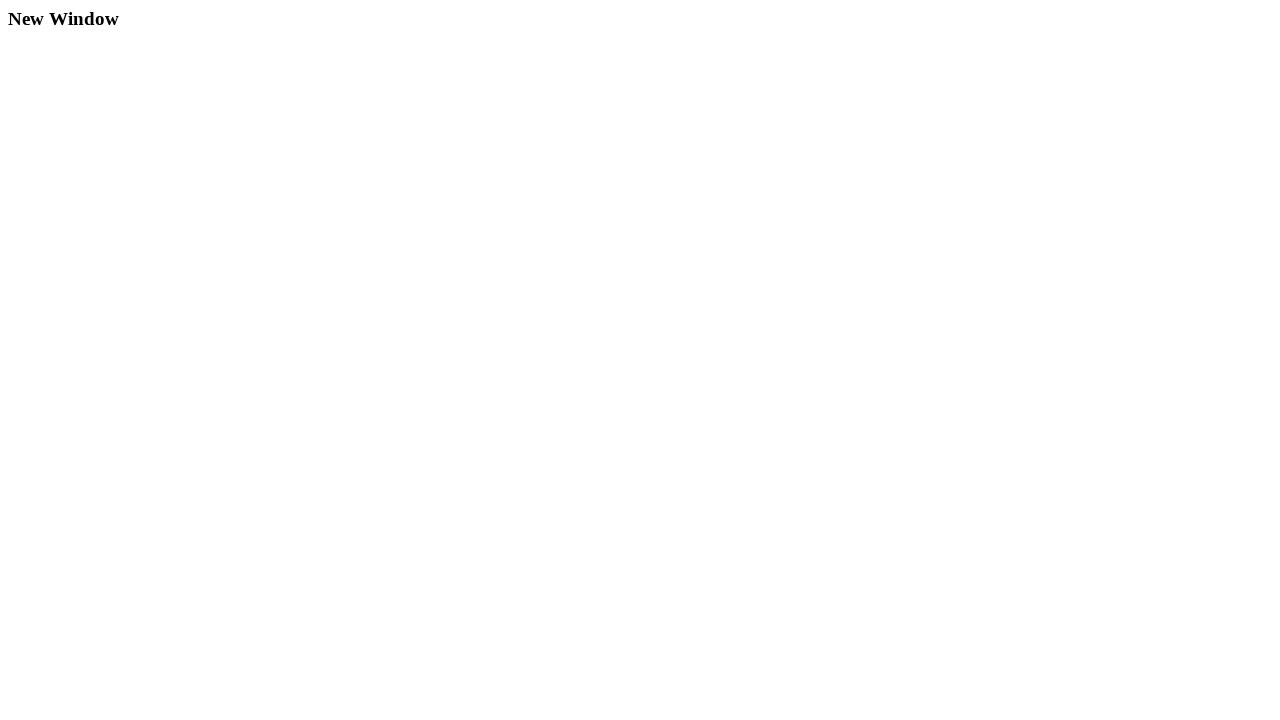

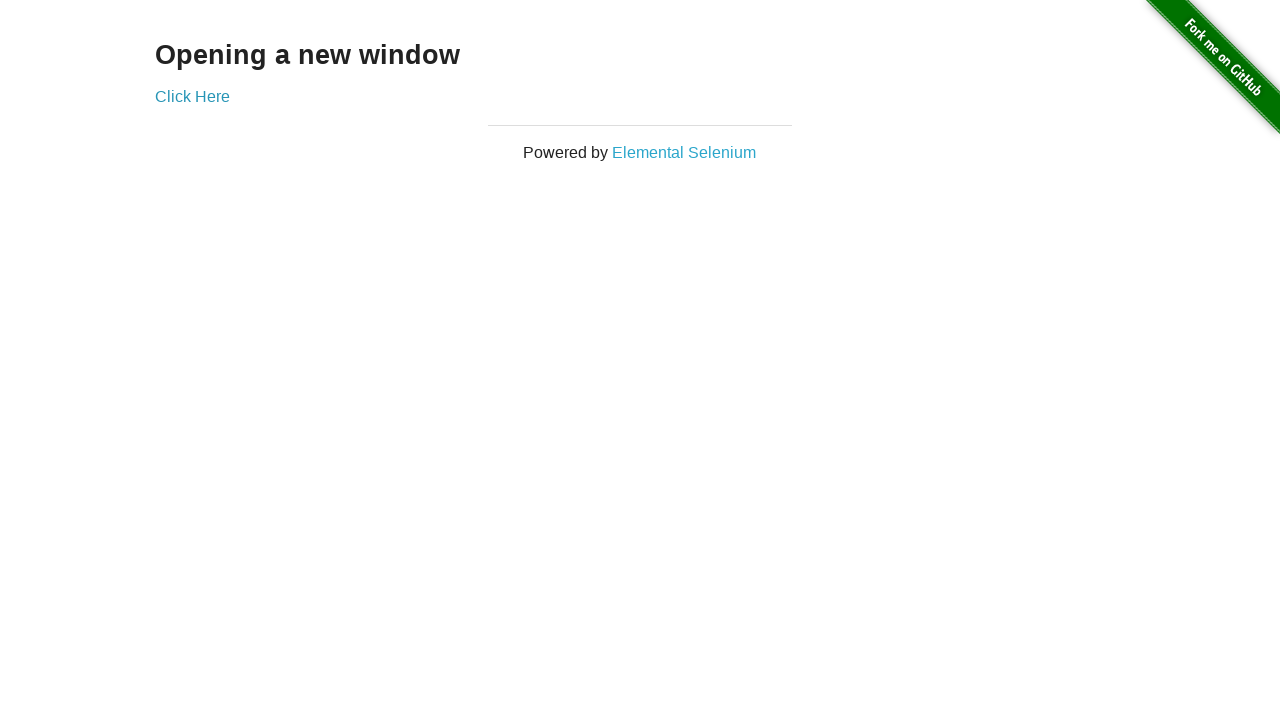